Tests dynamic element loading by clicking a start button and waiting for welcome text to appear

Starting URL: https://syntaxprojects.com/dynamic-elements-loading.php

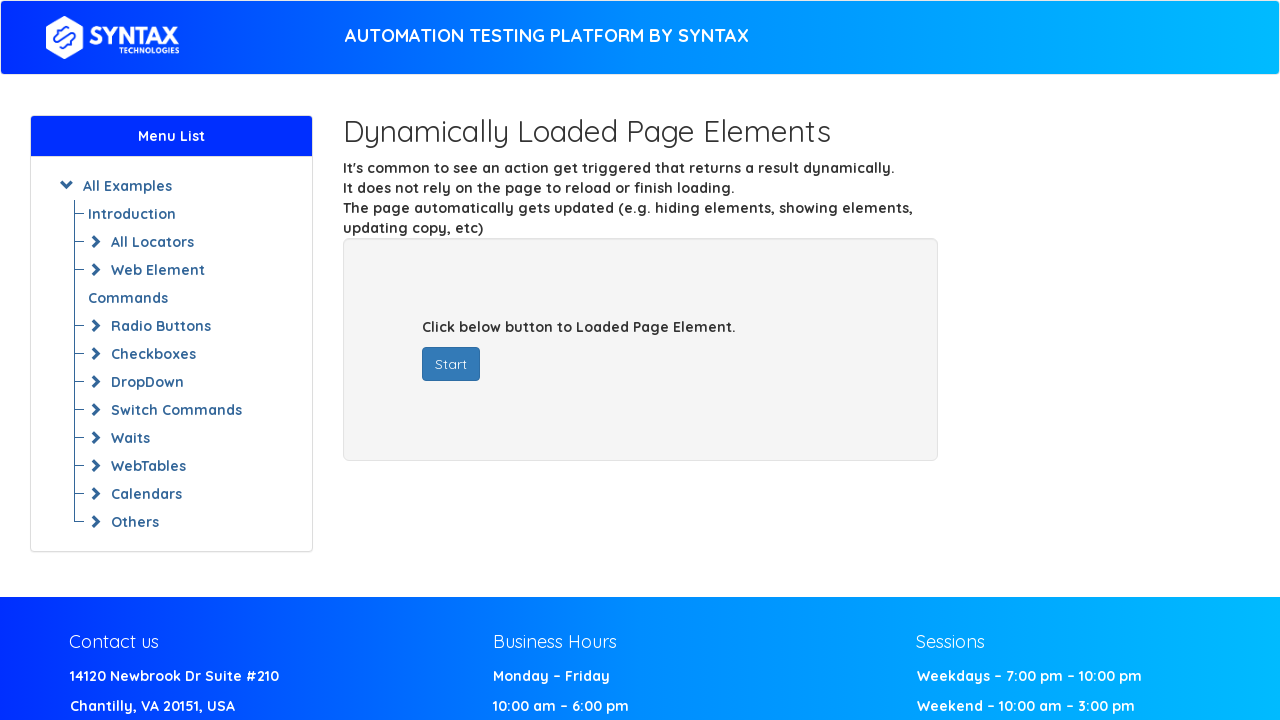

Clicked start button to trigger dynamic content loading at (451, 364) on #startButton
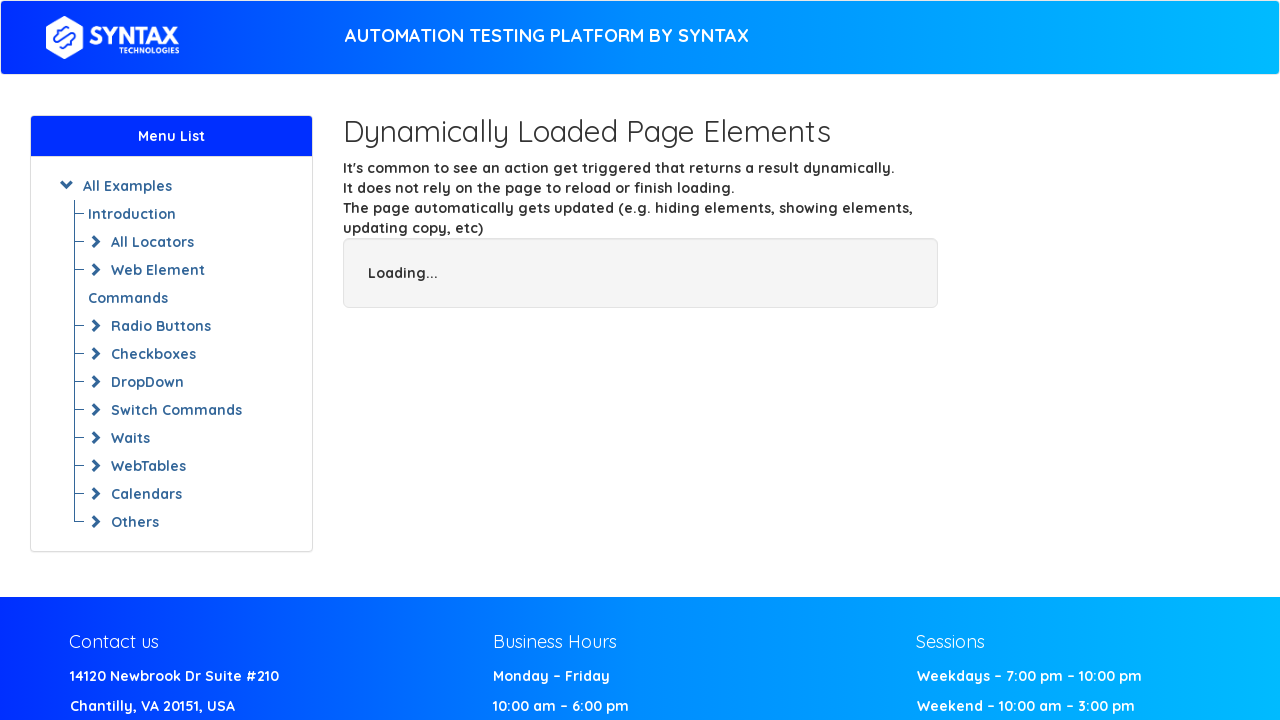

Welcome text appeared after dynamic load
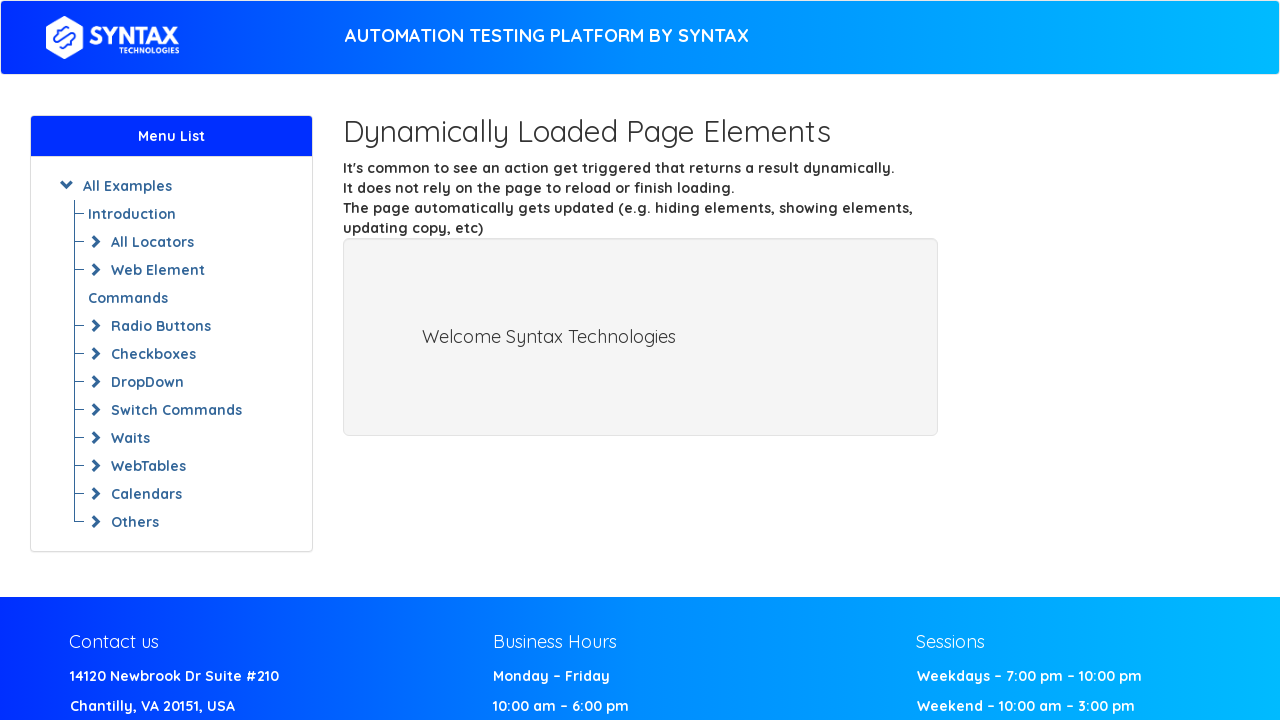

Retrieved welcome text: Welcome Syntax Technologies
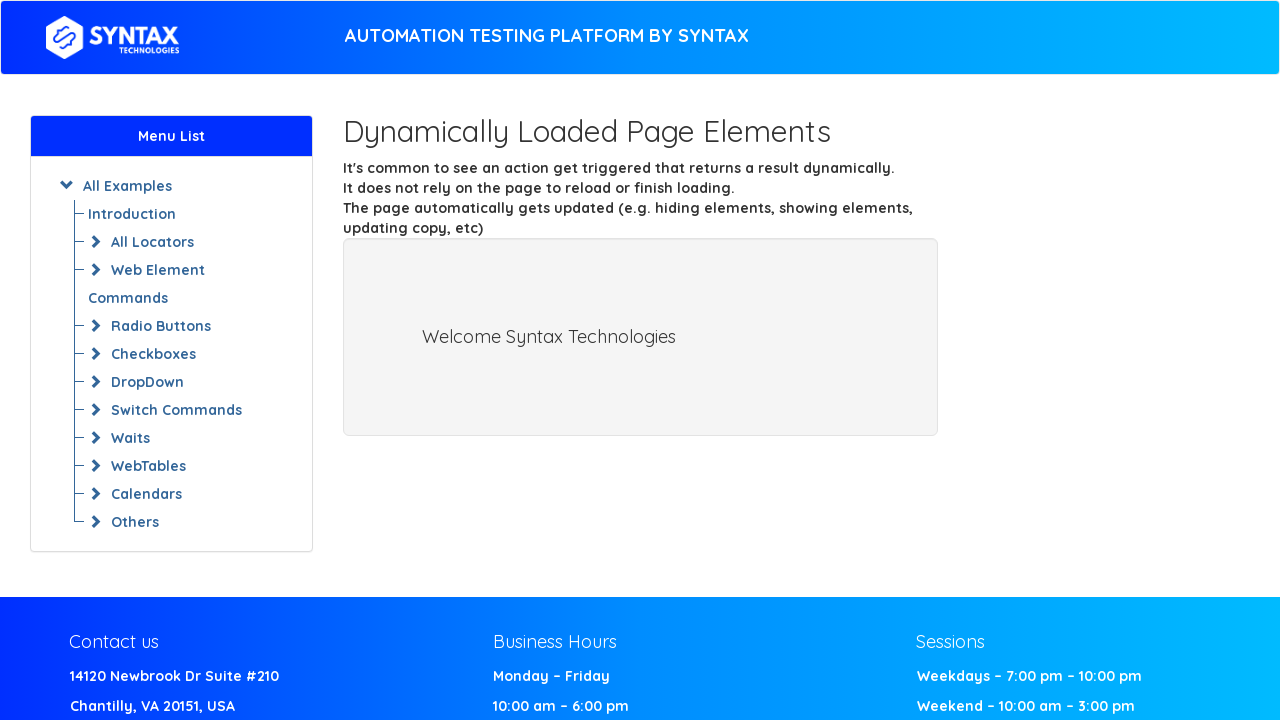

Printed welcome text to console
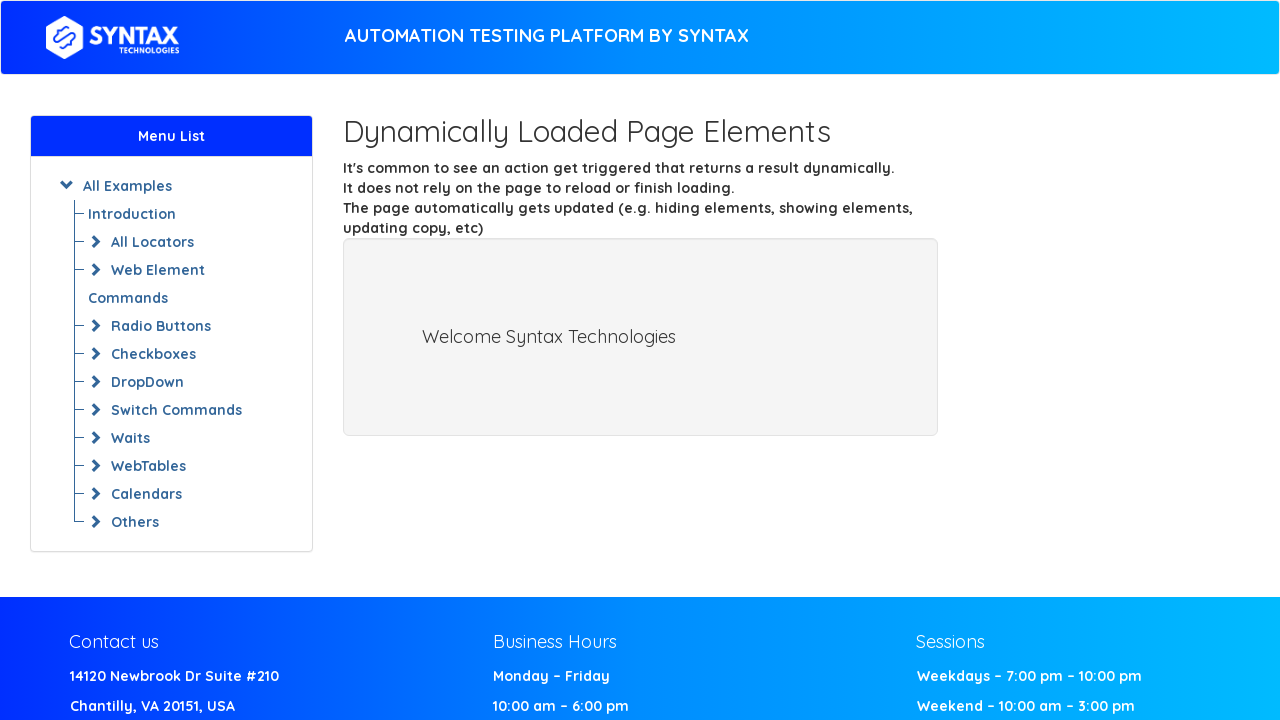

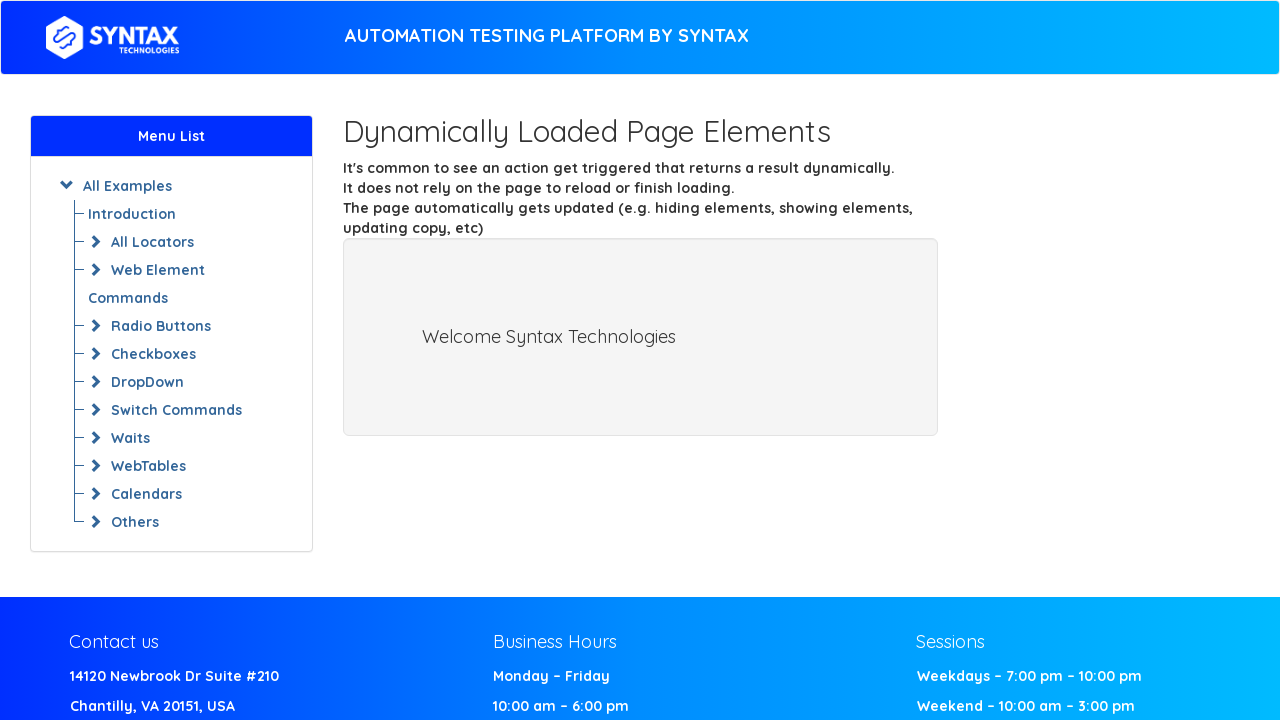